Tests login form validation by entering username, clearing the password field, and verifying the "Password is required" error message appears

Starting URL: https://www.saucedemo.com/

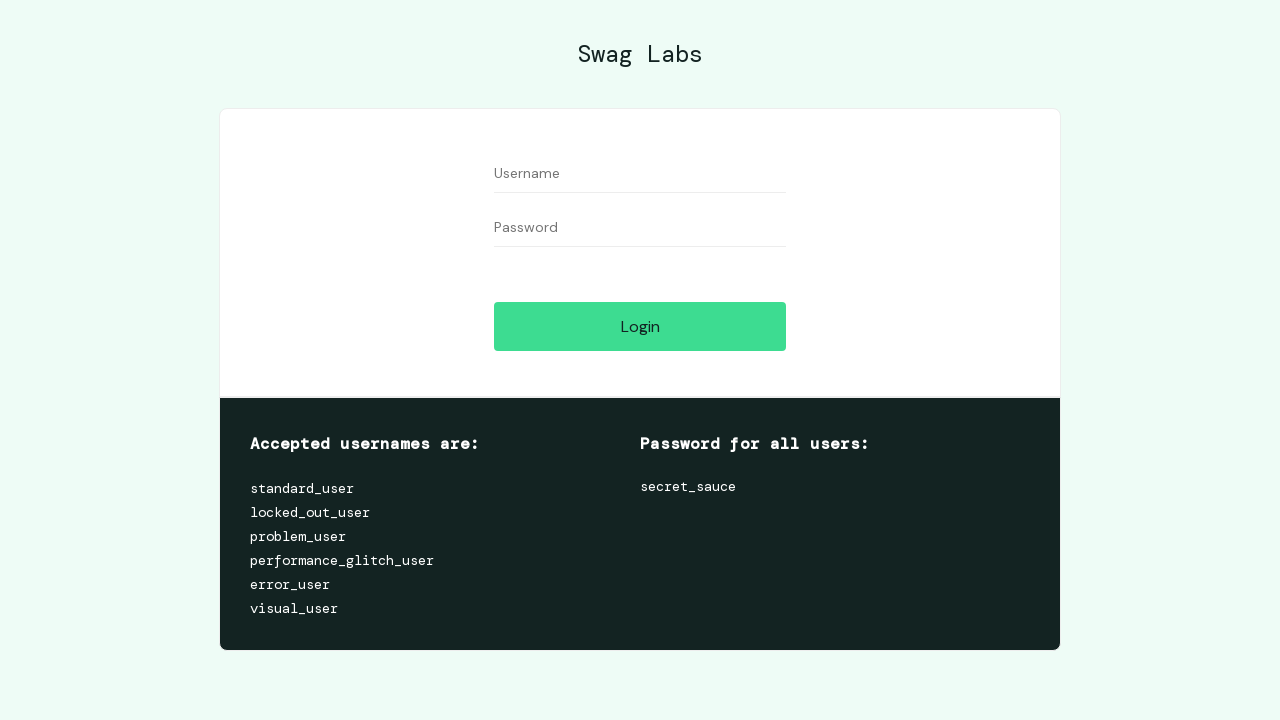

Filled username field with 'standard_user' on input[data-test='username']
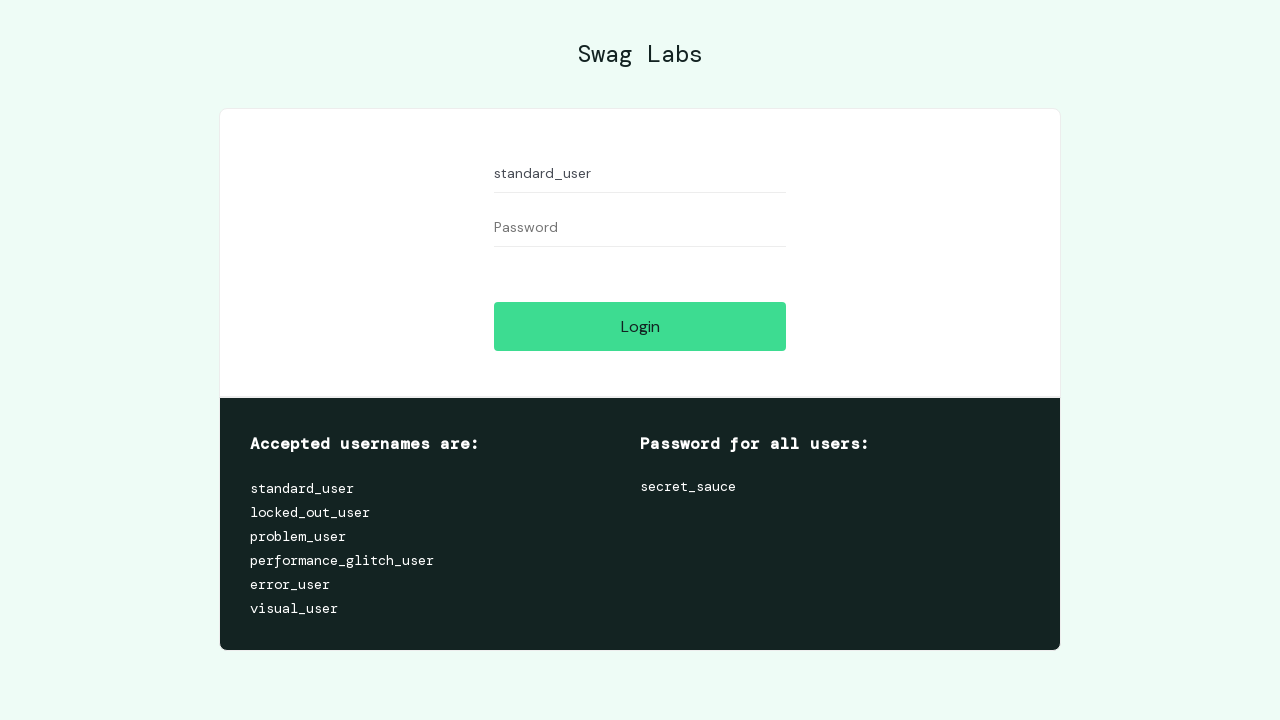

Filled password field with 'somepassword' on input[data-test='password']
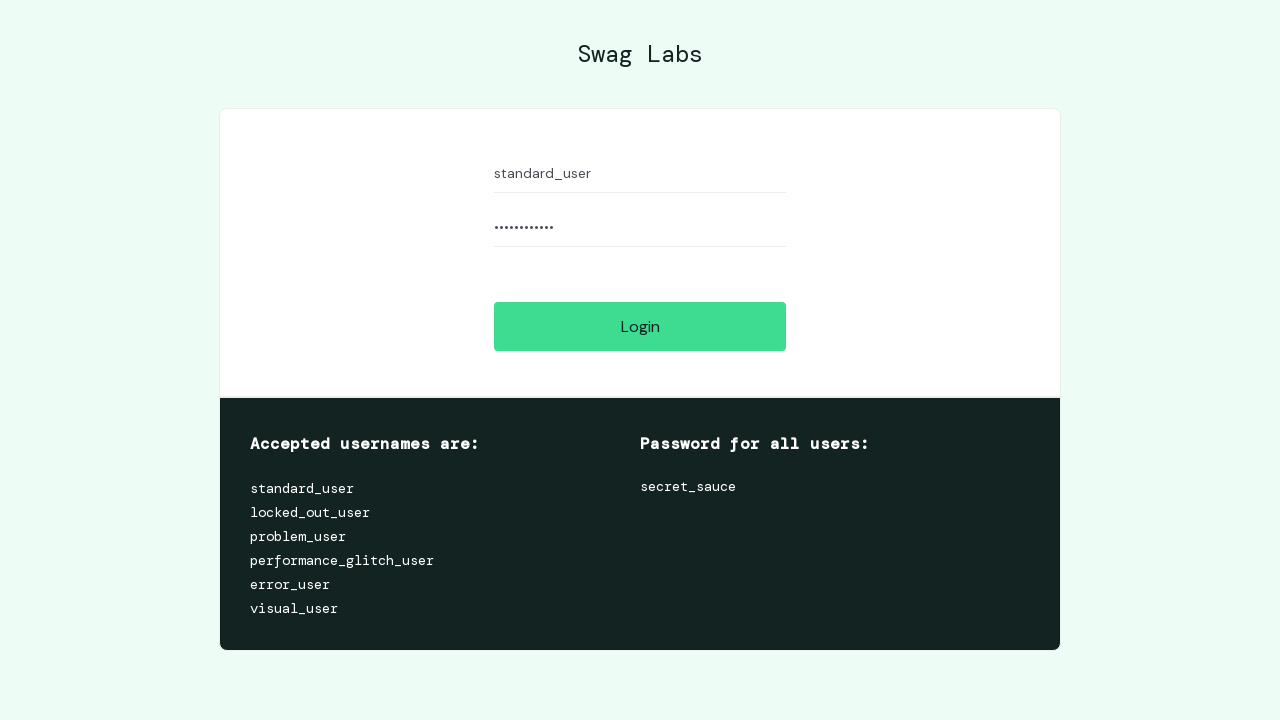

Cleared password field on input[data-test='password']
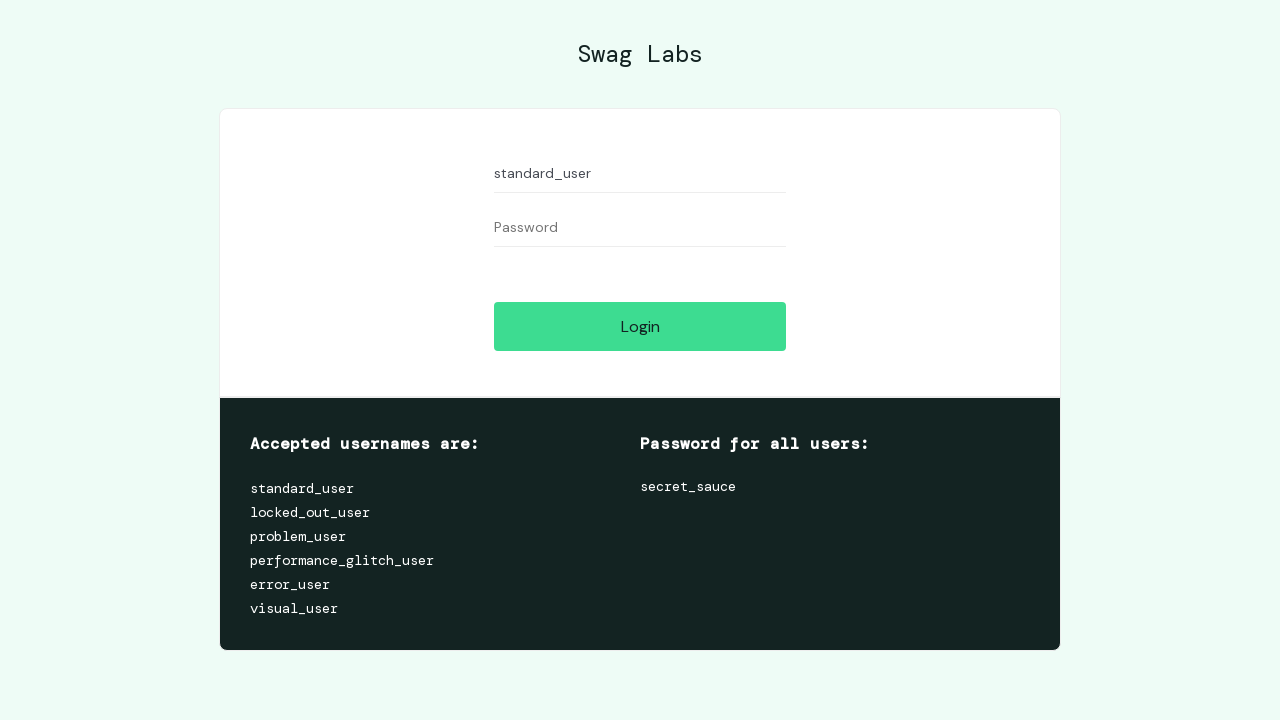

Clicked login button at (640, 326) on input[data-test='login-button']
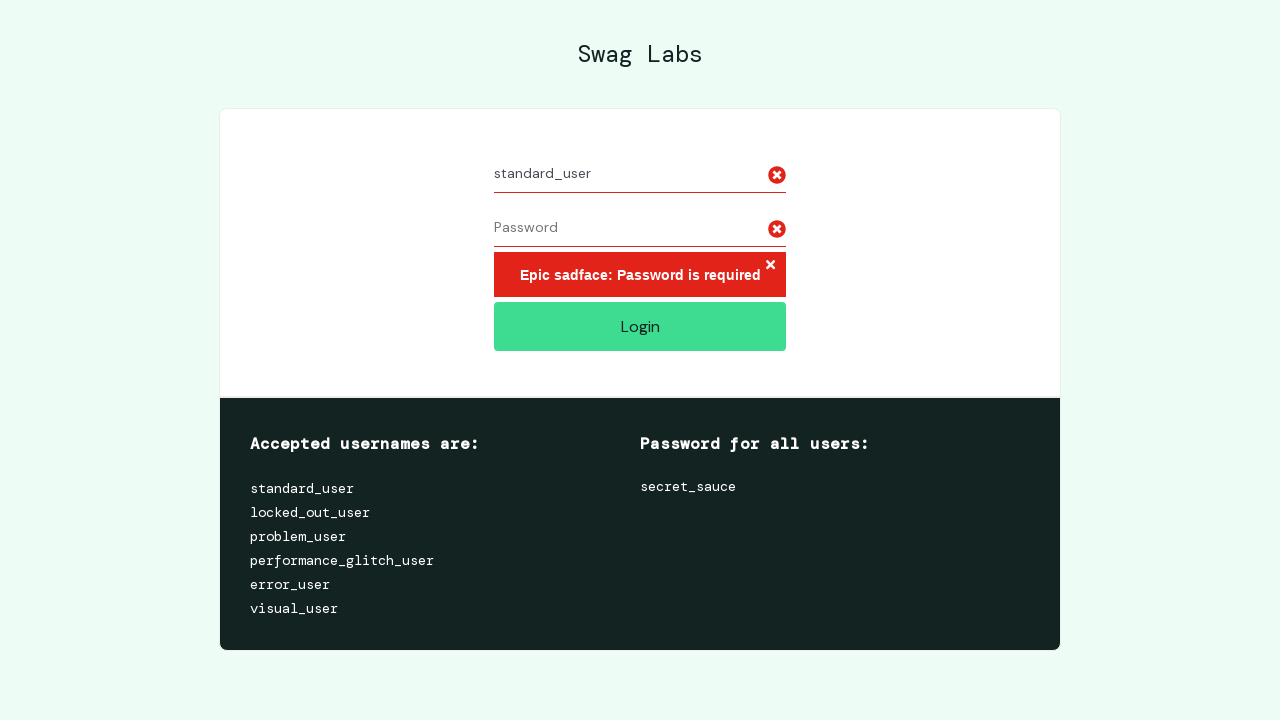

Error message element appeared
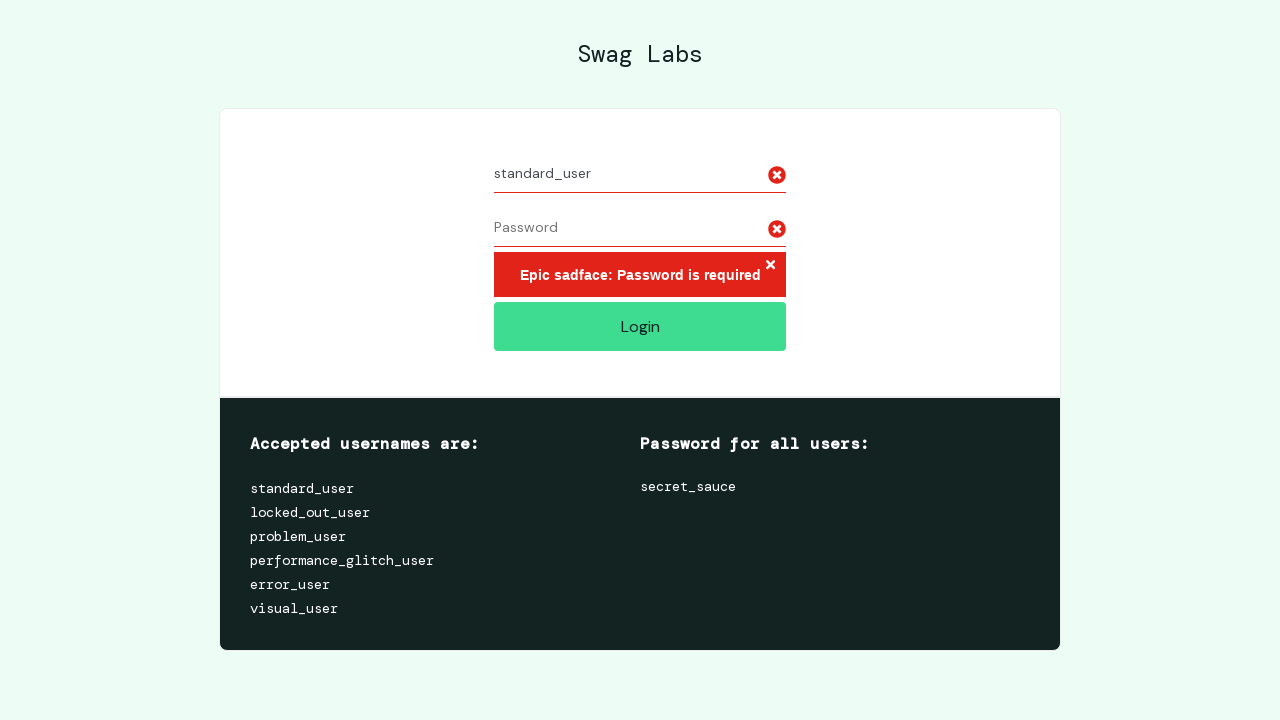

Located error message element
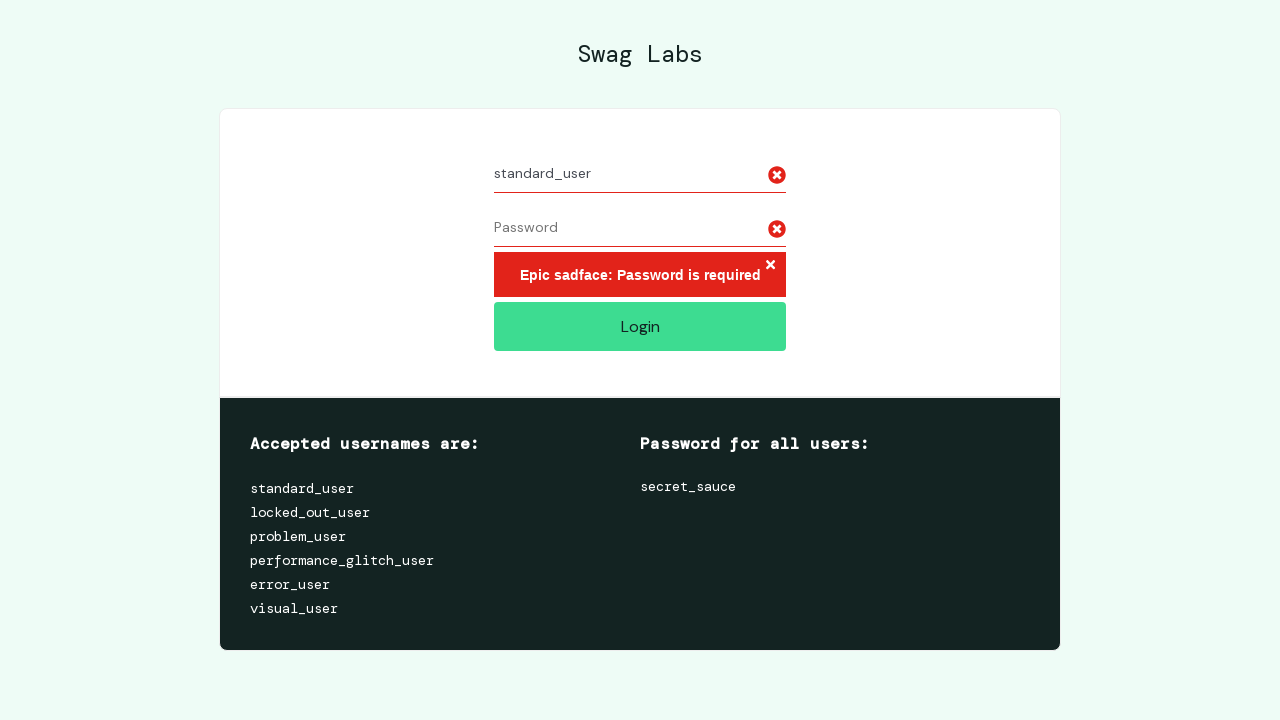

Verified 'Password is required' error message is displayed
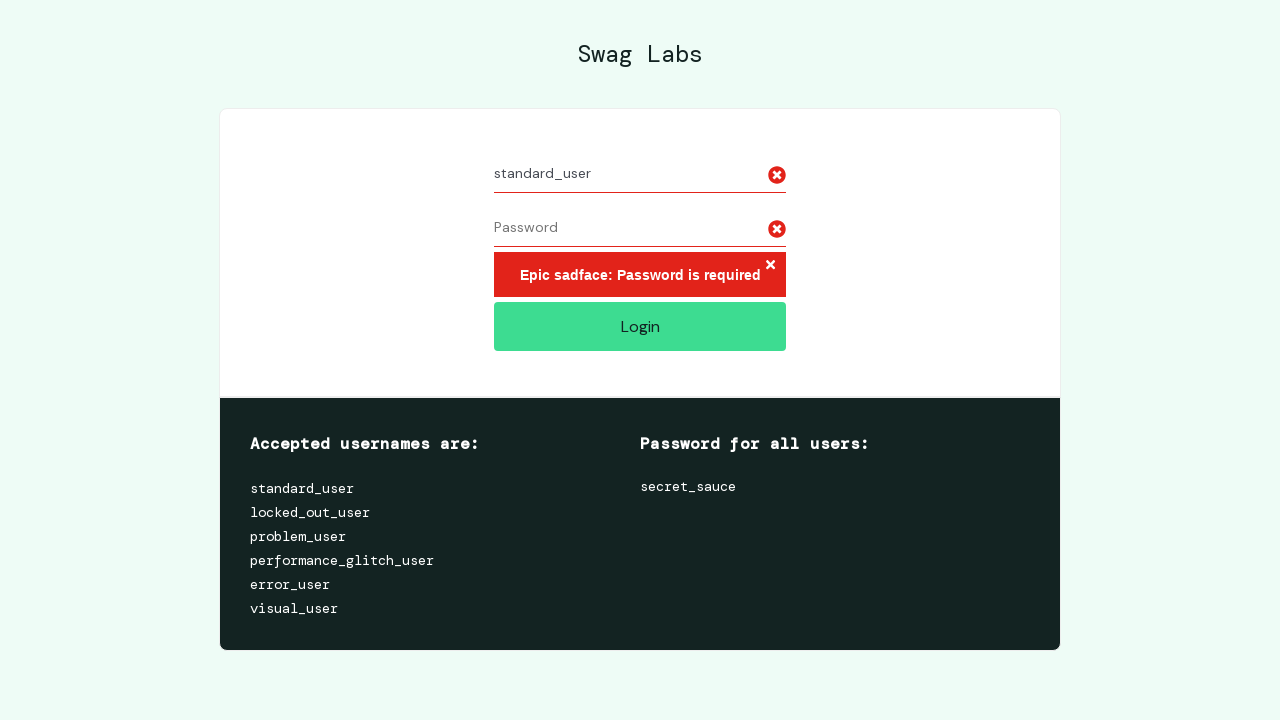

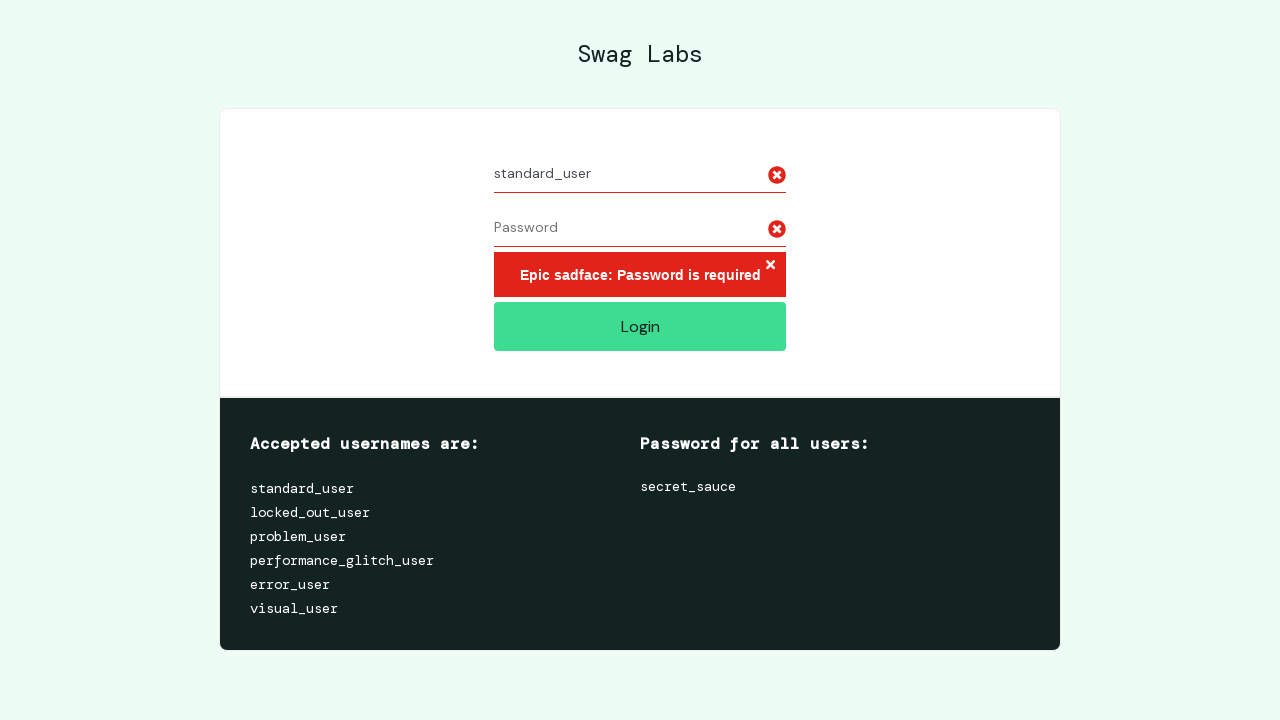